Searches for a term using the search field, submits the search, and clicks on the first result

Starting URL: https://www.python.org

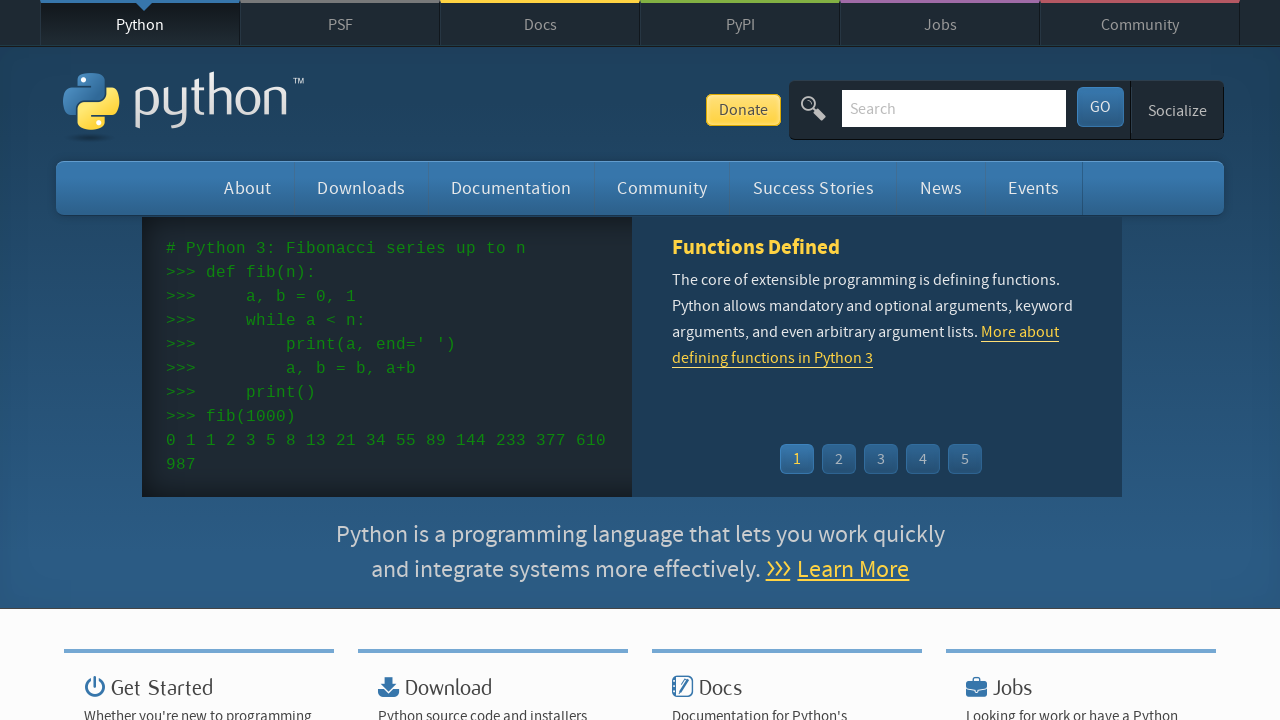

Filled search field with 'Python News' on #id-search-field
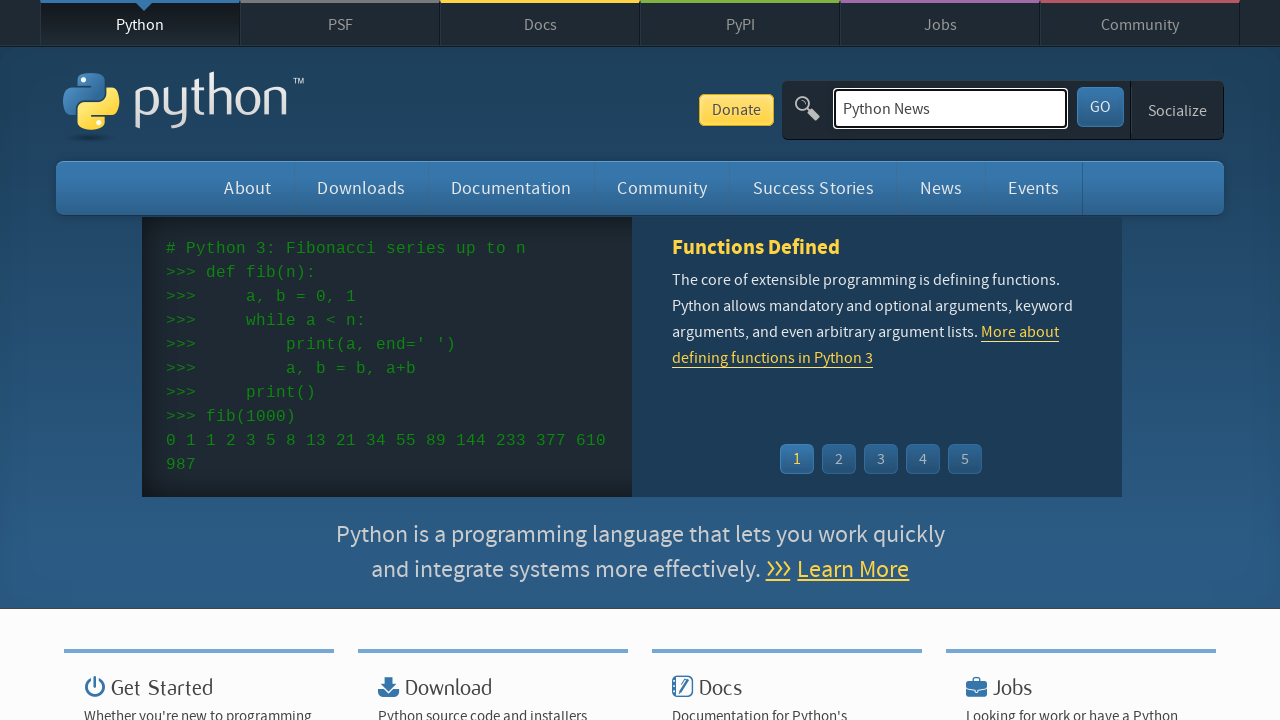

Clicked GO button to submit search at (1100, 107) on #submit
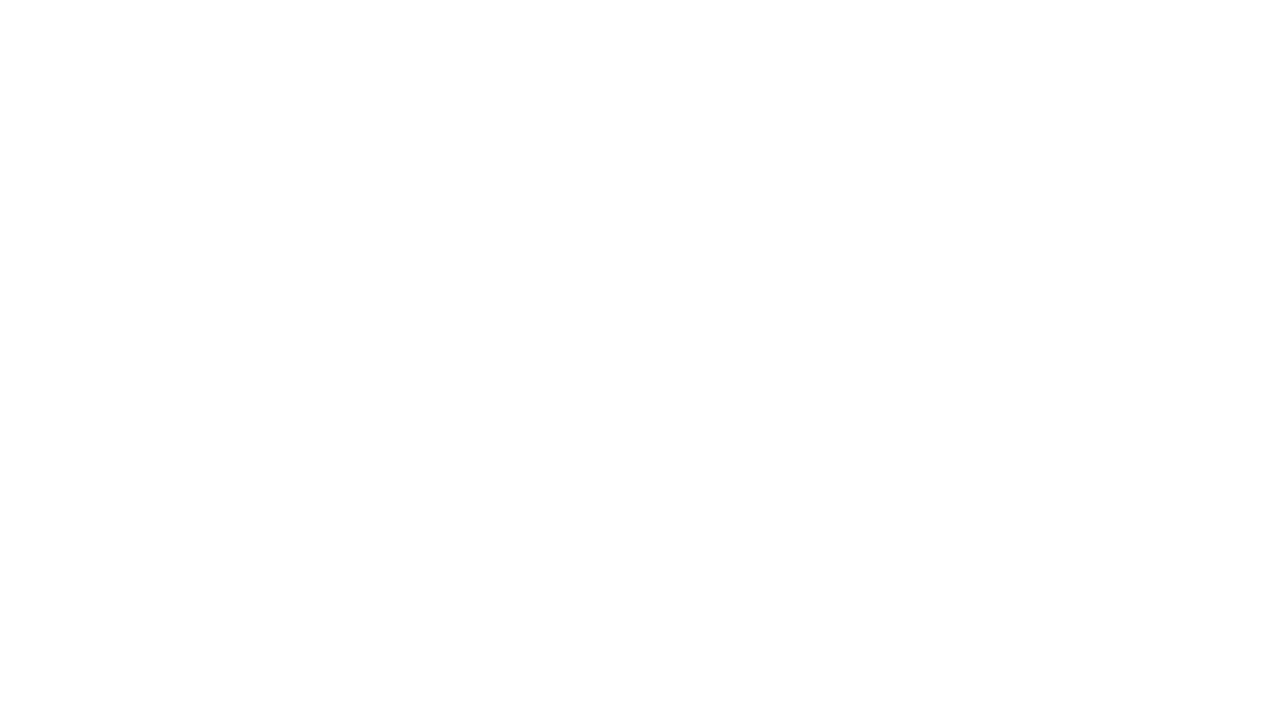

Search results loaded
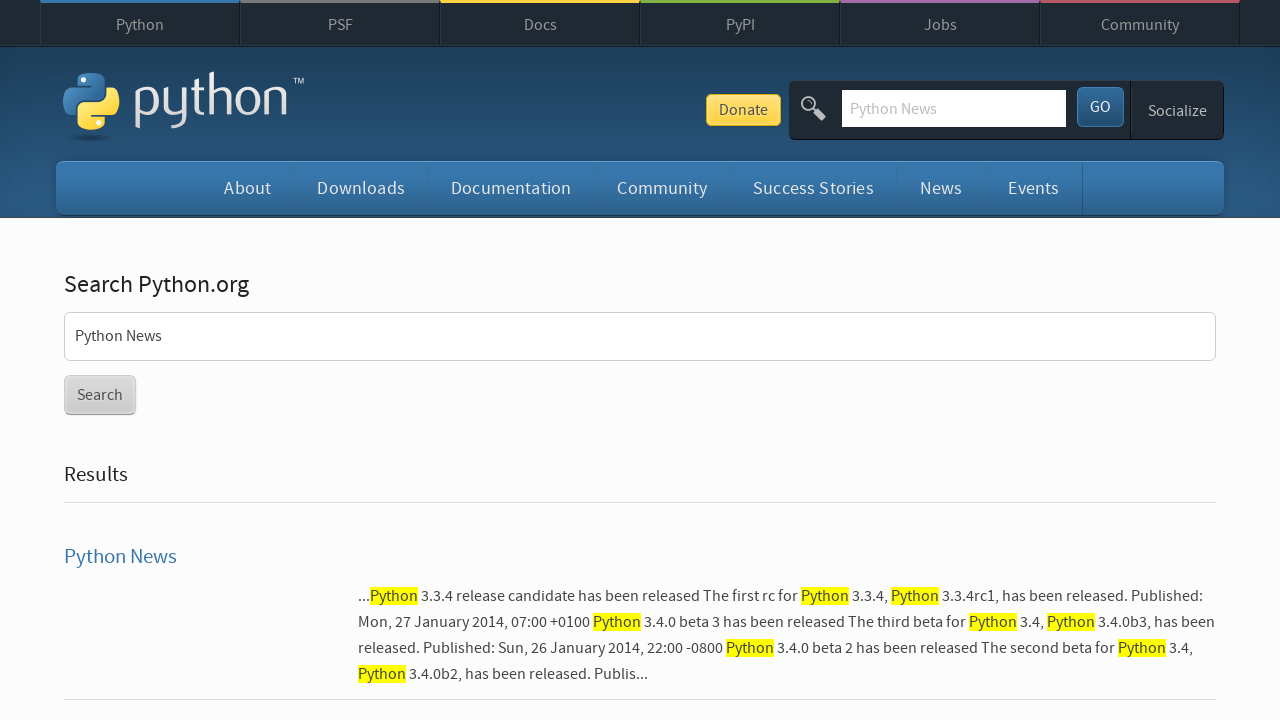

Clicked first search result at (120, 557) on #content div section form ul li:nth-child(1) h3 a
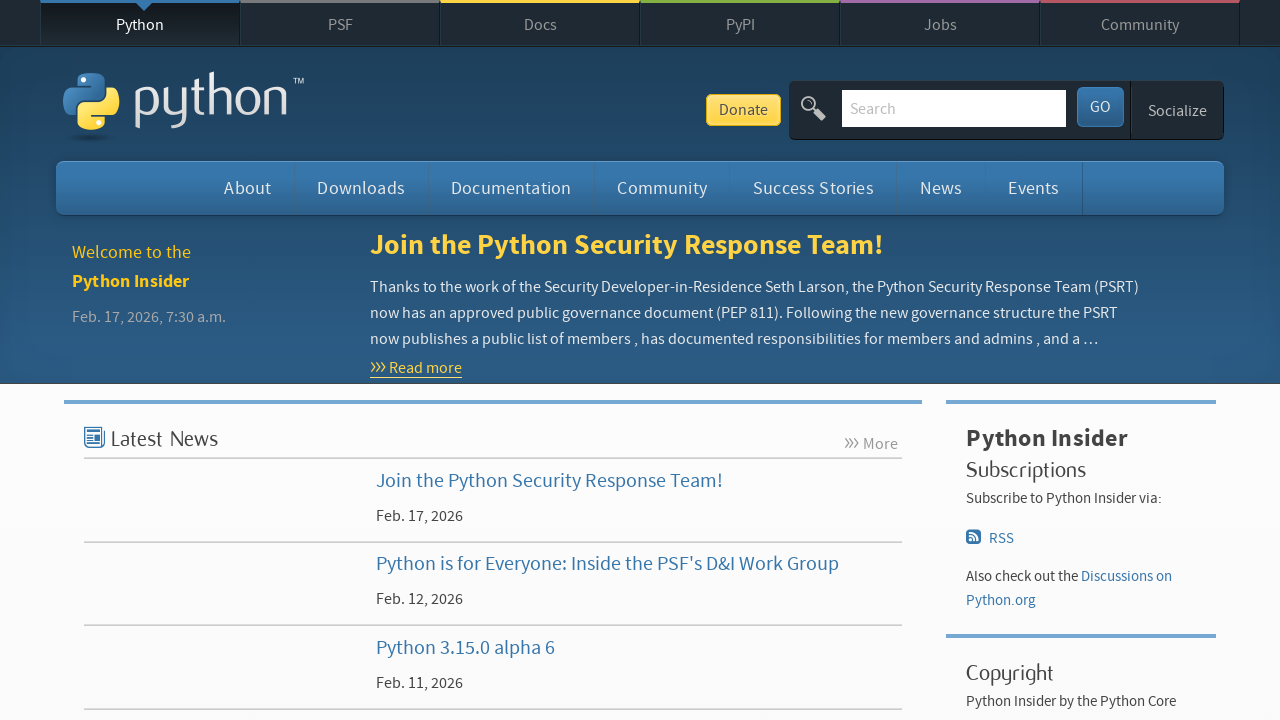

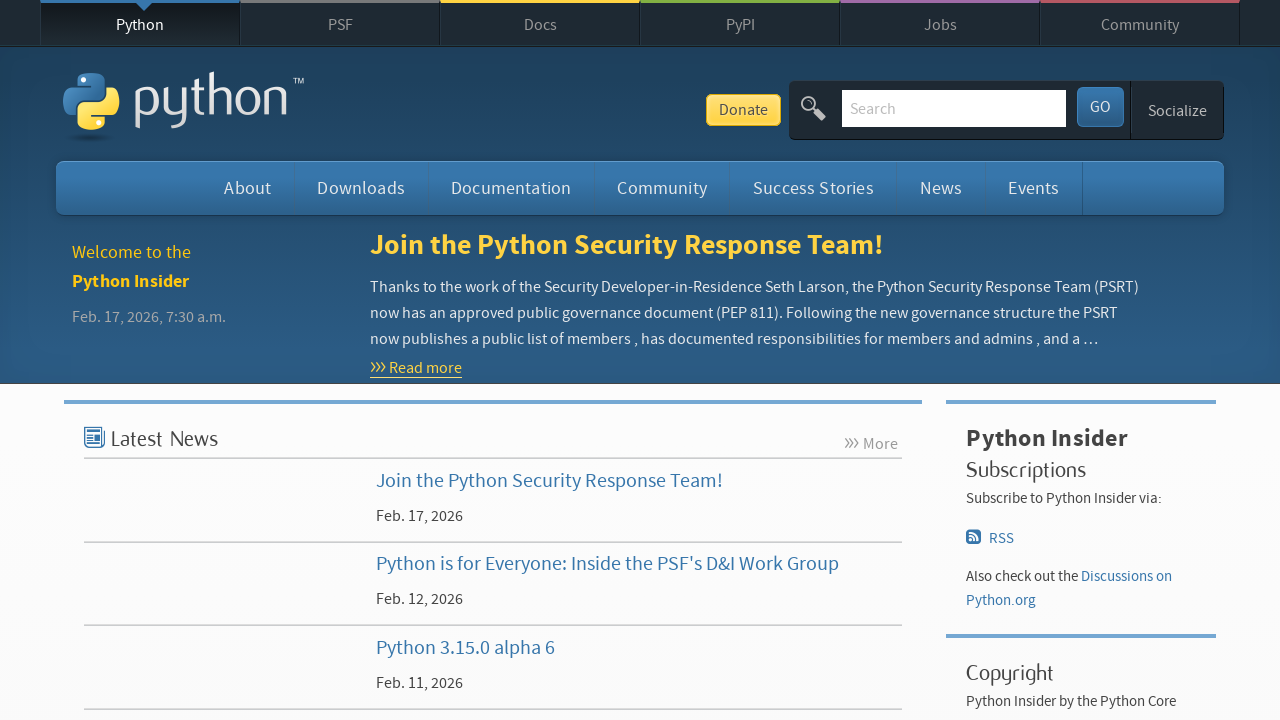